Tests an RPG Creature Search application by navigating to the demo page, verifying page content and UI elements, searching for creatures by name (Pyrolynx and Beastmere), and validating the displayed creature statistics including HP, attack, defense, and other attributes.

Starting URL: https://chairbearlearning.github.io/projects/live-demos

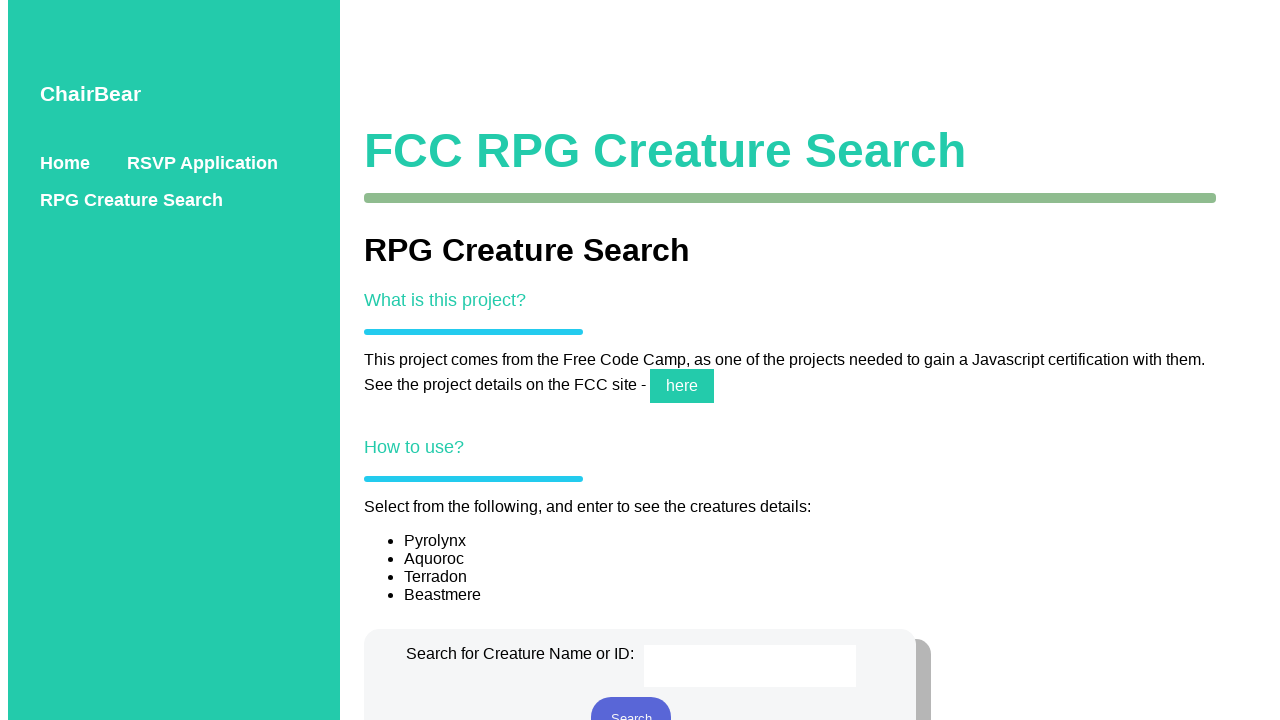

Clicked on FCC RPG Creature Search link at (665, 151) on internal:text="FCC RPG Creature Search"i
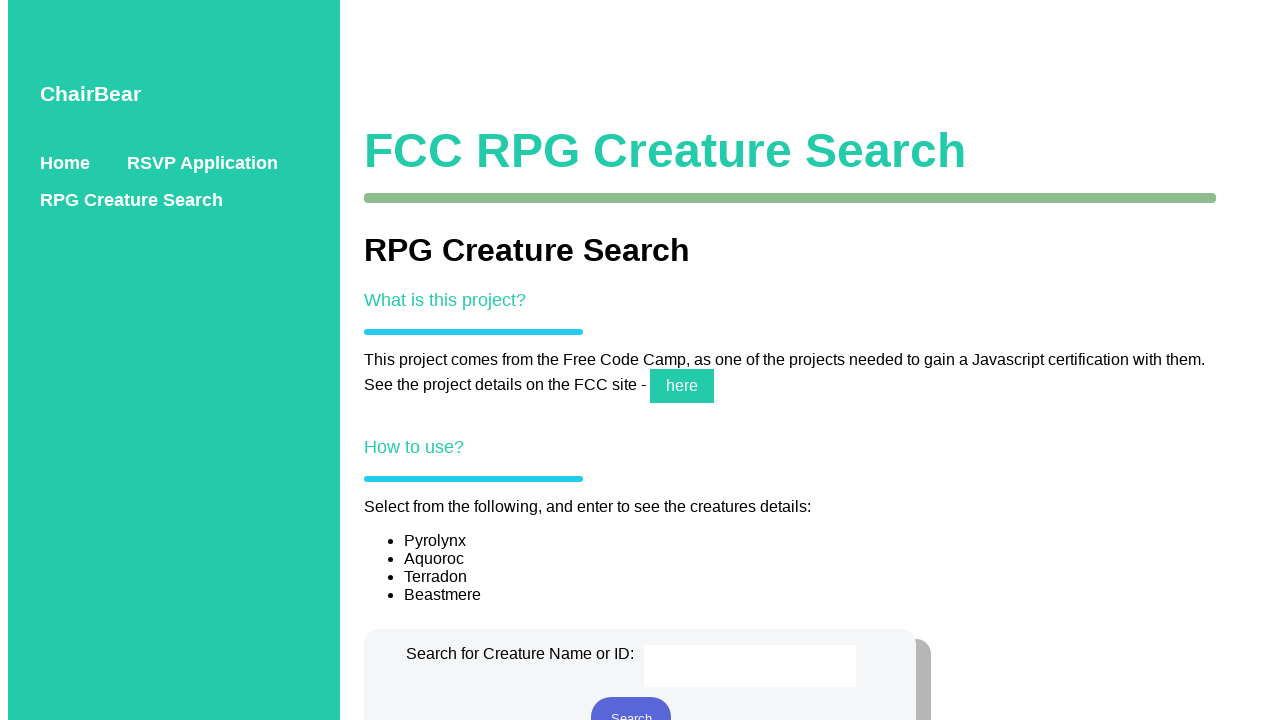

RPG Creature Search page loaded and content verified
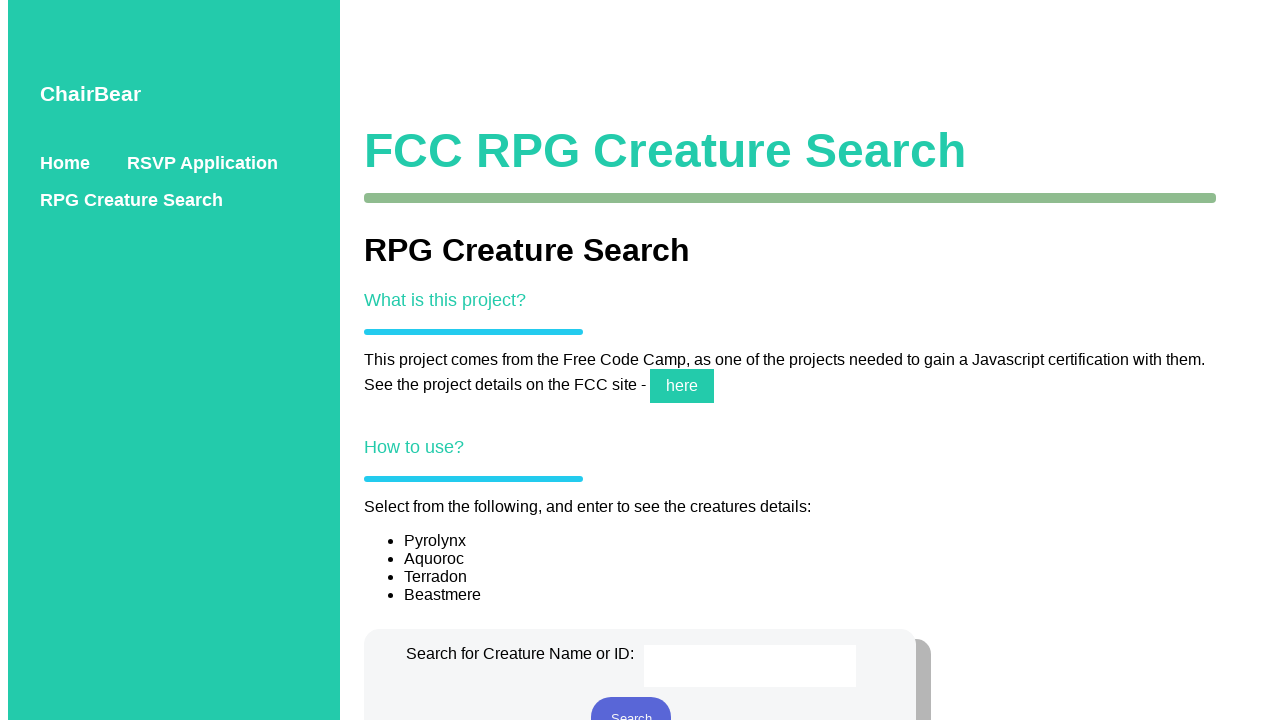

Clicked on descriptive text about the project at (790, 377) on internal:text="This project comes from the"i
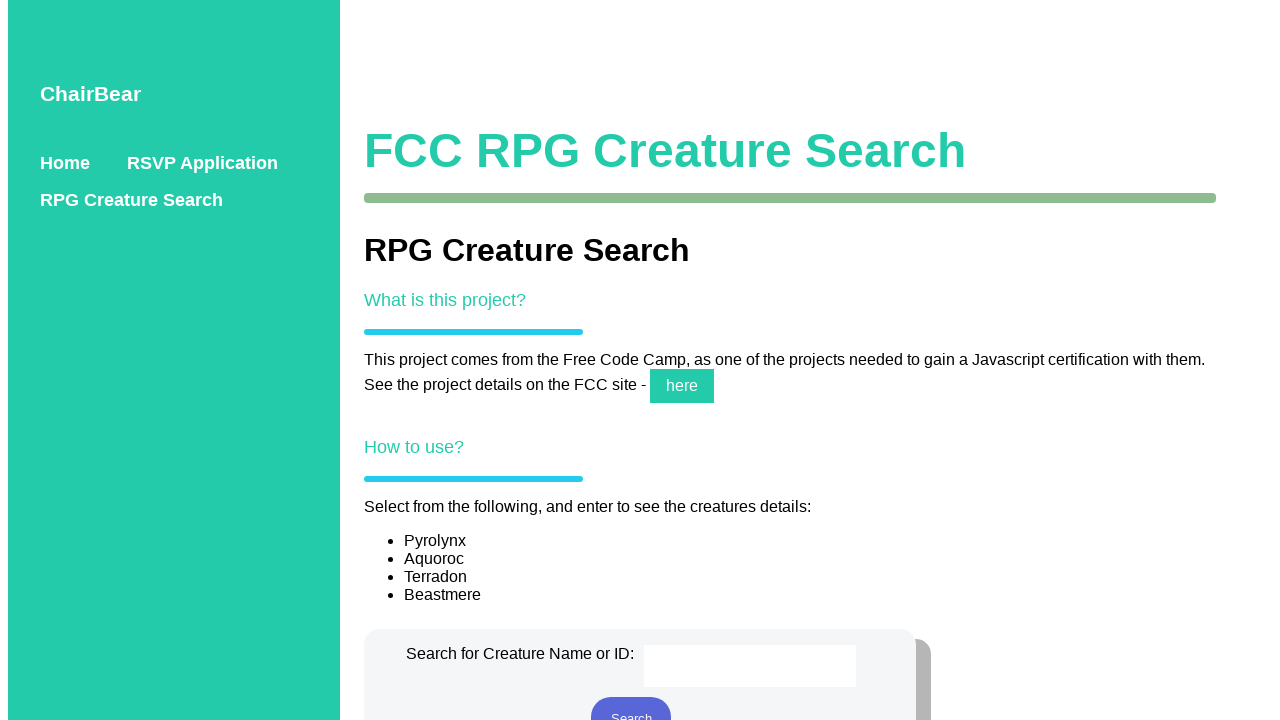

Clicked on Stats cell in creature statistics table at (793, 360) on internal:role=cell[name="Stats"i]
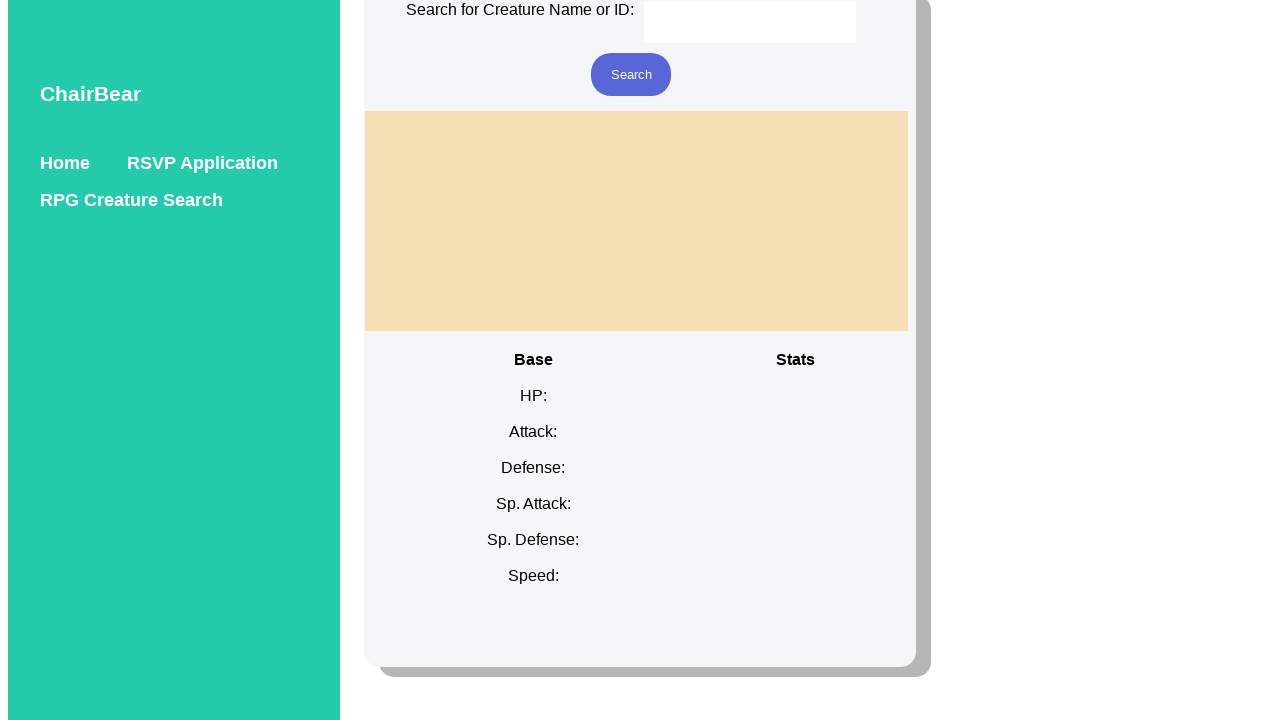

Clicked on creature search textbox at (750, 22) on internal:role=textbox[name="Search for Creature Name or"i]
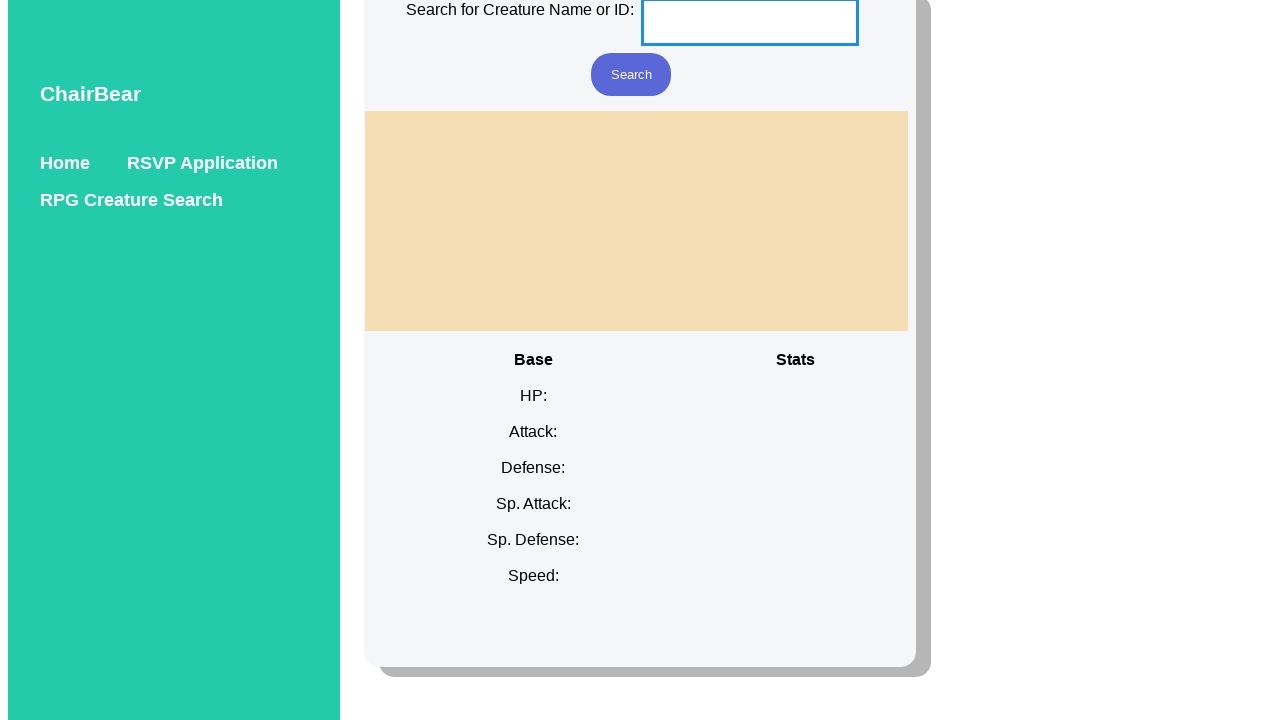

Entered 'pyrolynx' into search field on internal:role=textbox[name="Search for Creature Name or"i]
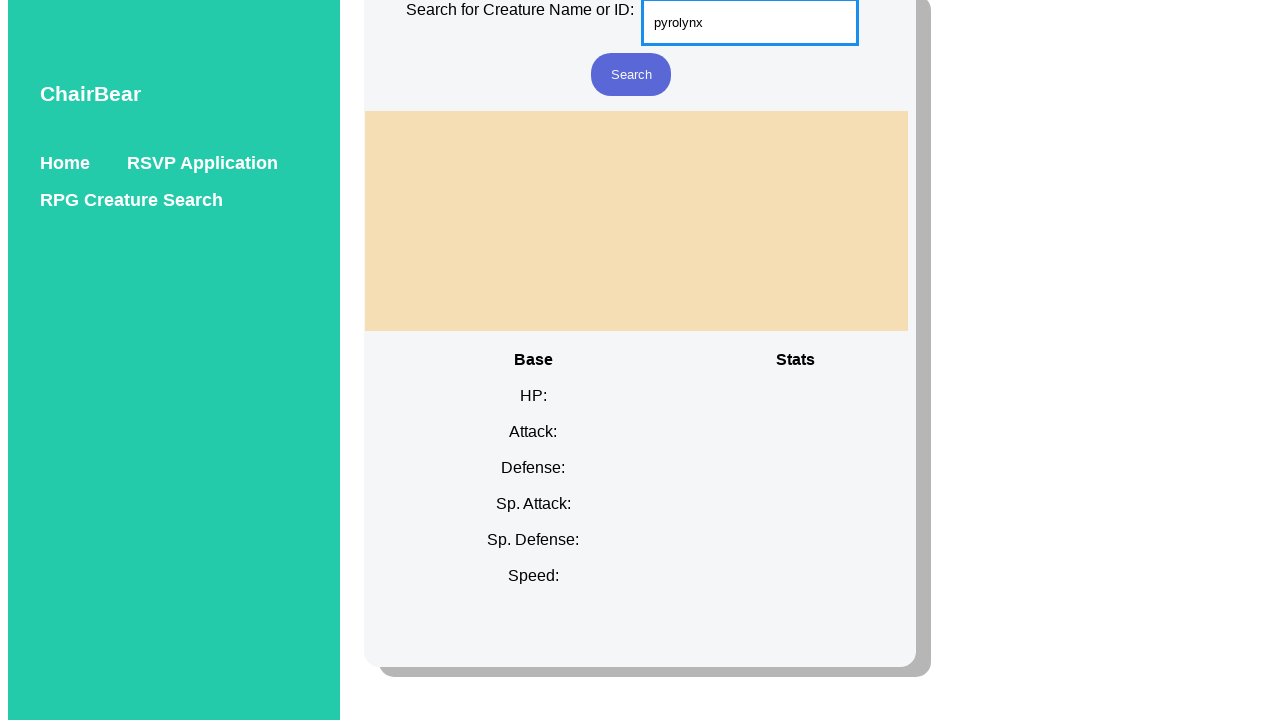

Clicked Search button to find Pyrolynx at (631, 75) on internal:role=button[name="Search"i]
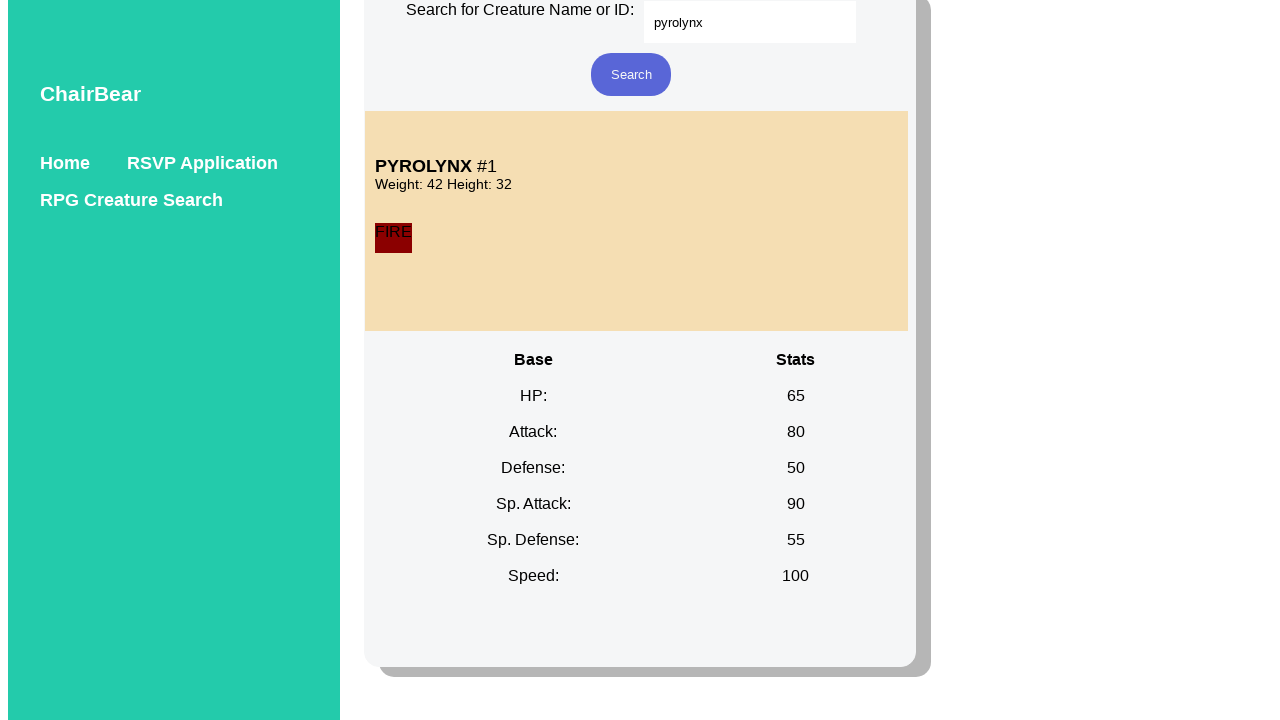

Pyrolynx creature details loaded and displayed
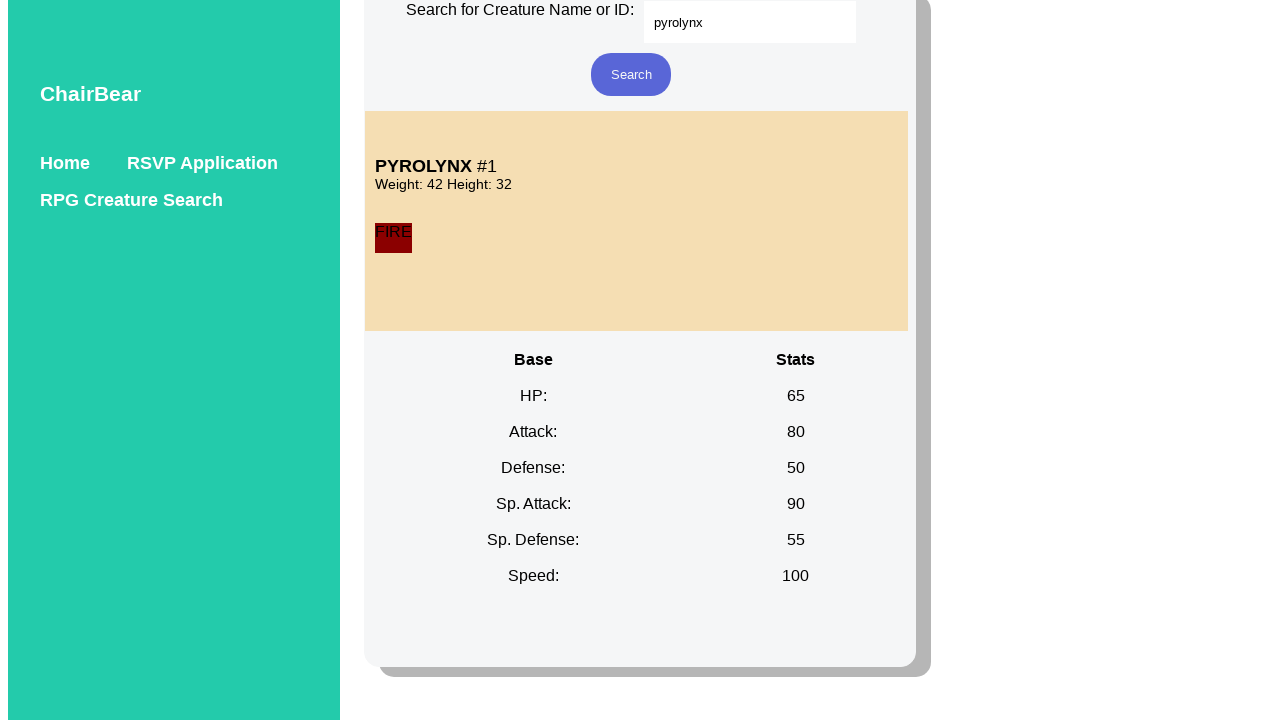

Clicked on Beastmere text to view its details at (810, 360) on internal:text="Beastmere"i
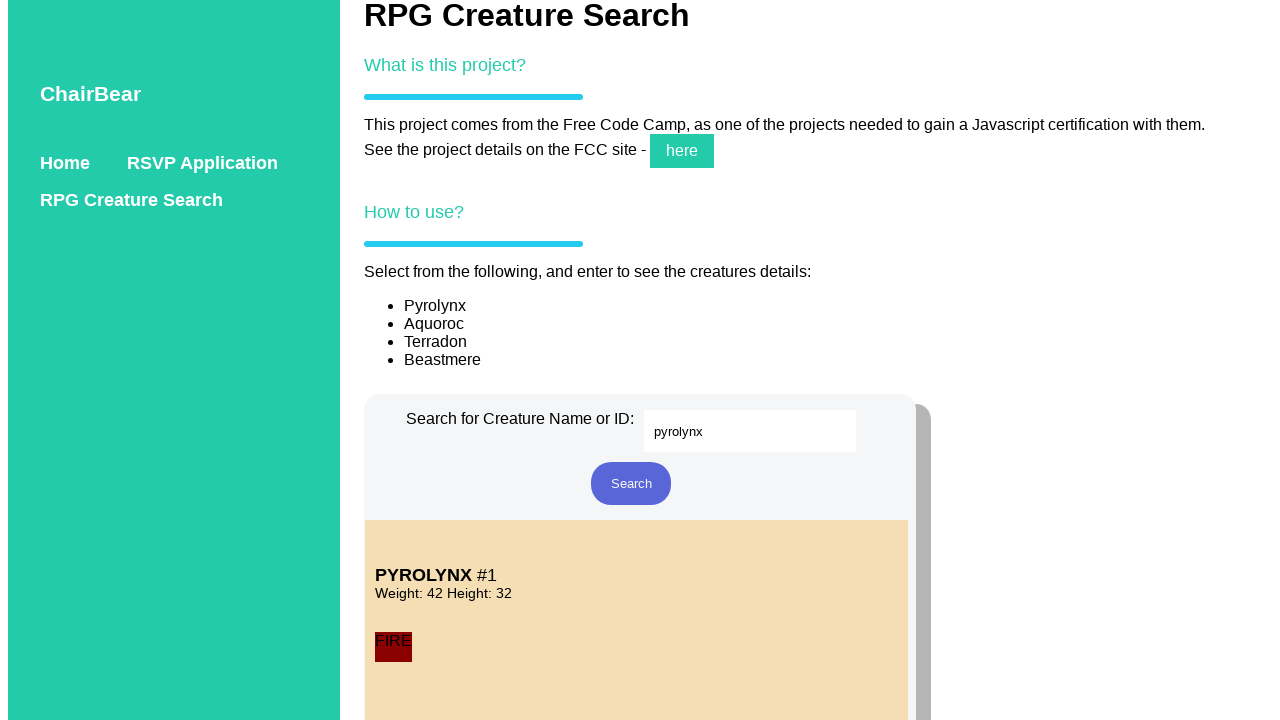

Clicked on search textbox to search for second creature at (750, 431) on internal:role=textbox[name="Search for Creature Name or"i]
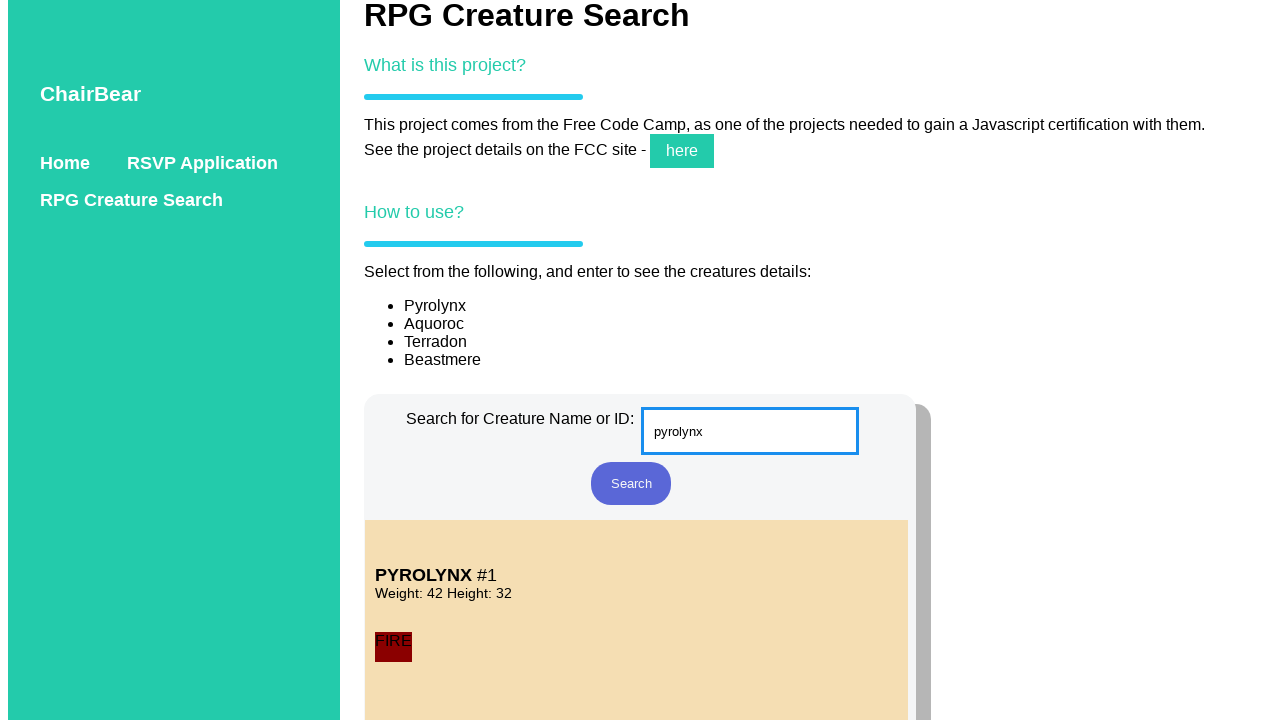

Cleared search textbox on internal:role=textbox[name="Search for Creature Name or"i]
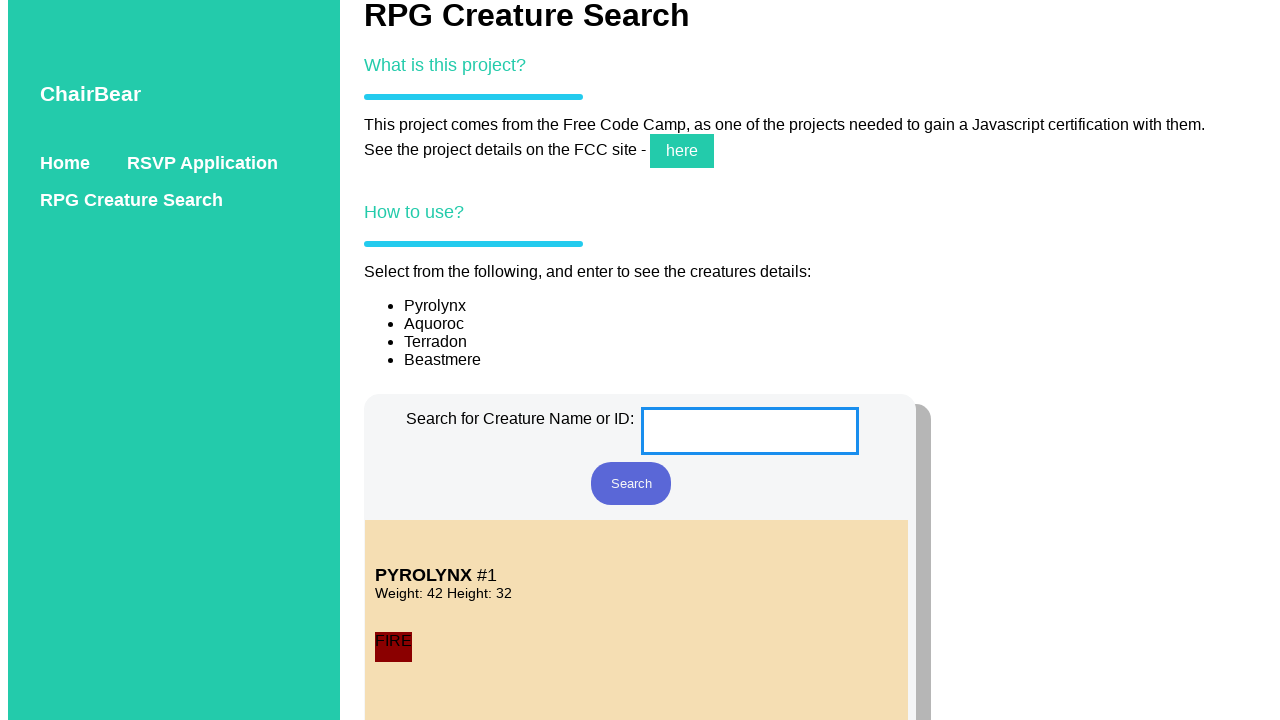

Entered 'BEASTMERE' into search field on internal:role=textbox[name="Search for Creature Name or"i]
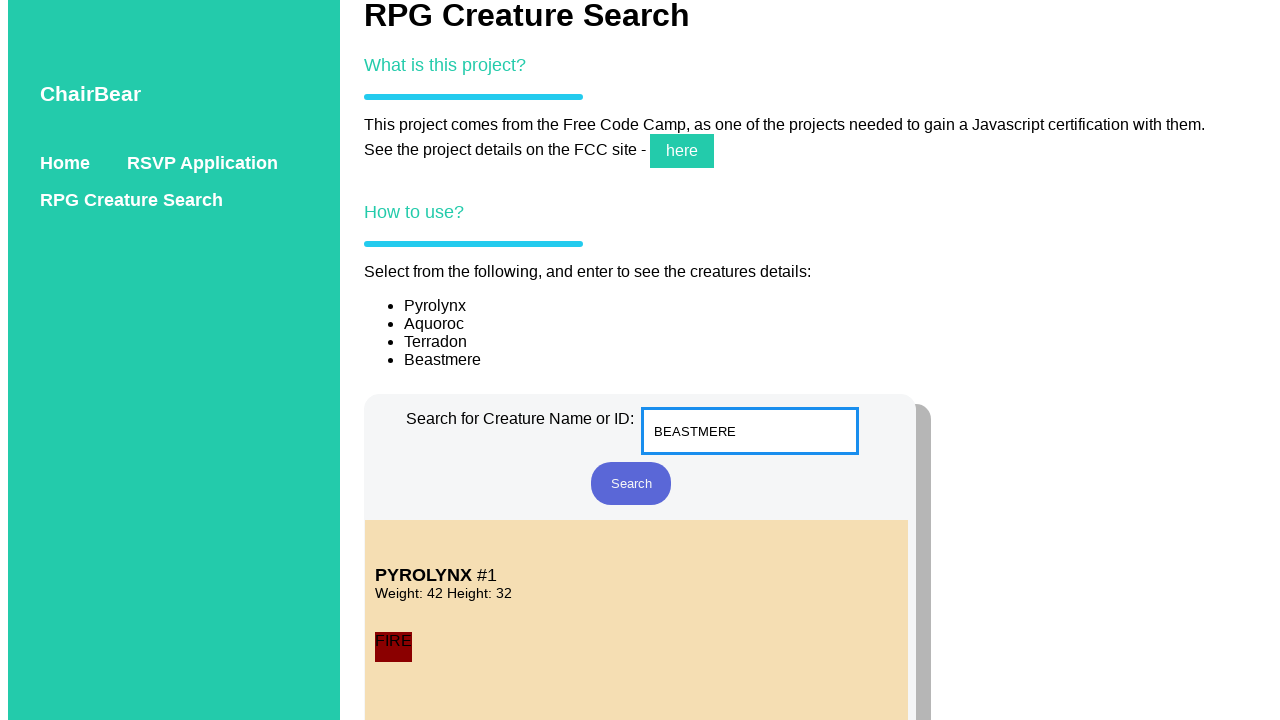

Clicked Search button to find Beastmere at (631, 484) on internal:role=button[name="Search"i]
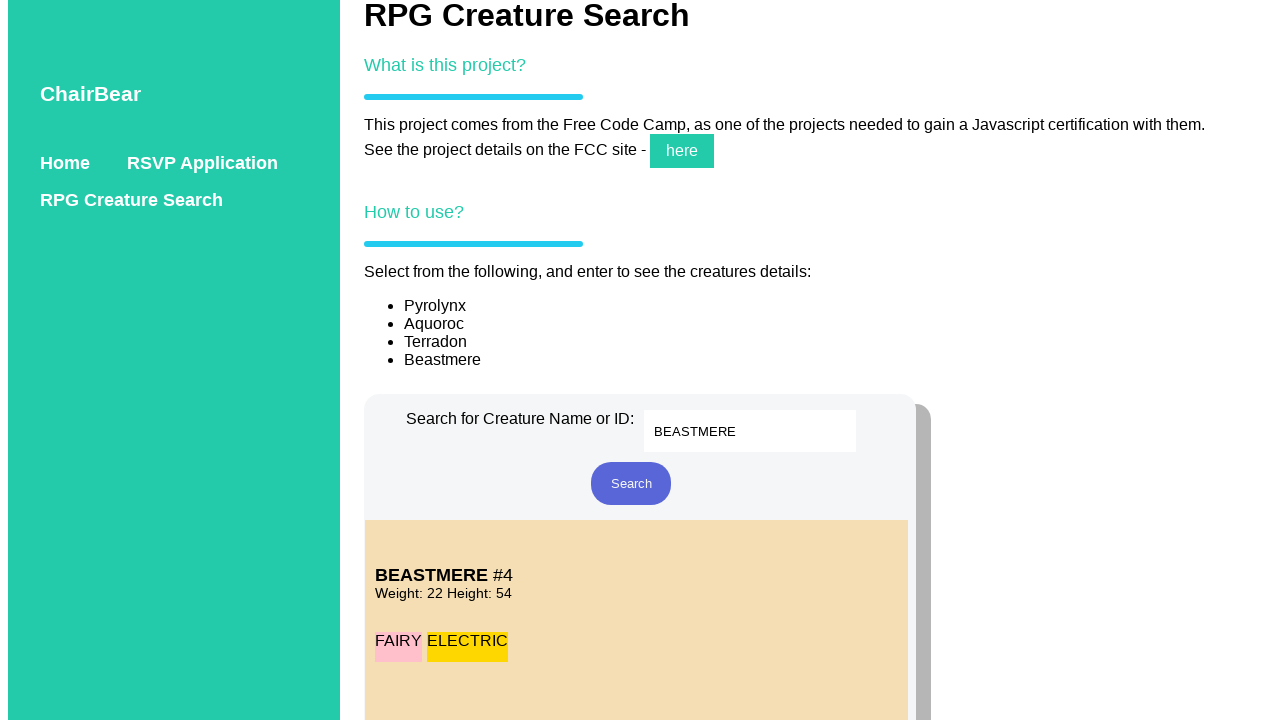

Beastmere creature details loaded and displayed
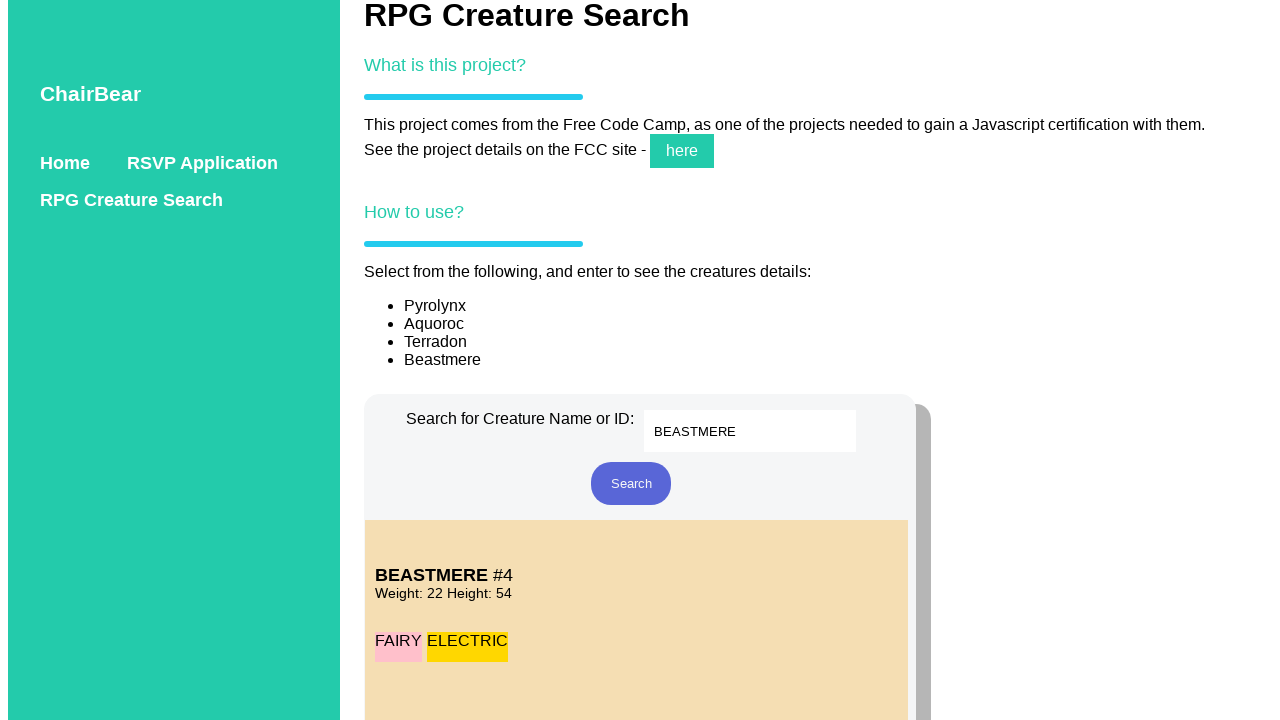

Clicked on search textbox to test invalid search at (750, 431) on internal:role=textbox[name="Search for Creature Name or"i]
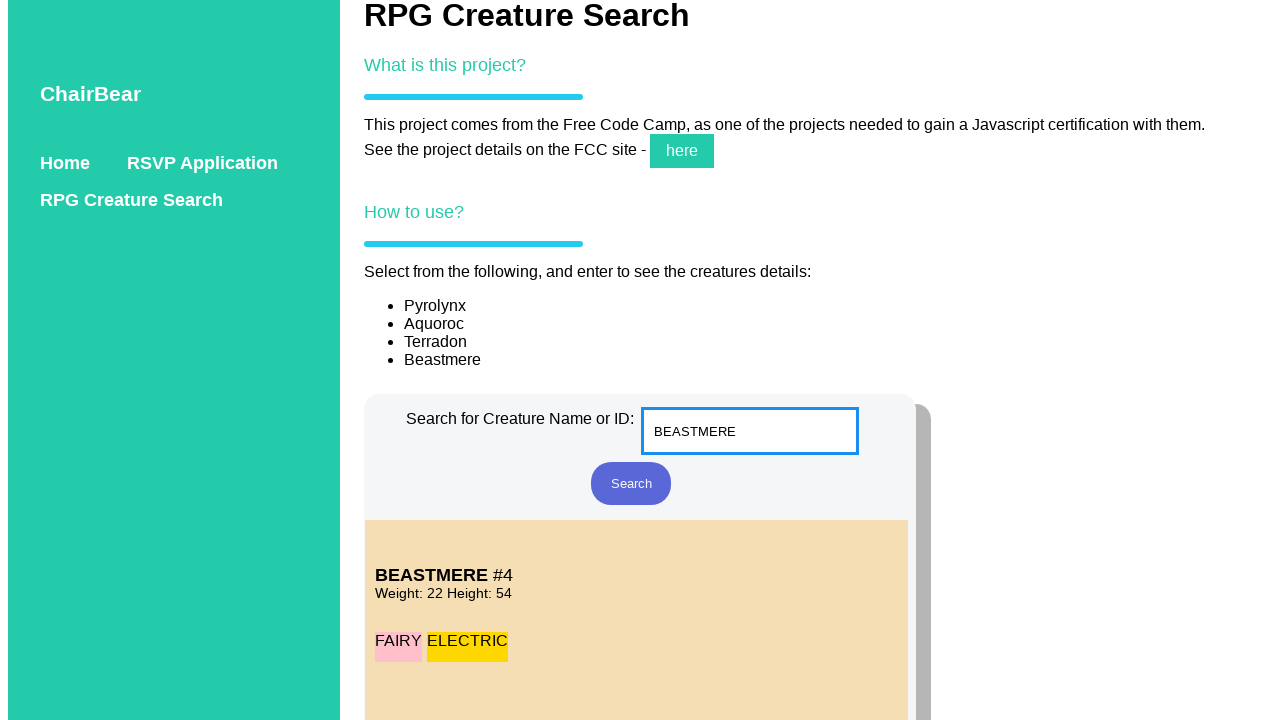

Entered 'testAlert' (invalid creature name) into search field on internal:role=textbox[name="Search for Creature Name or"i]
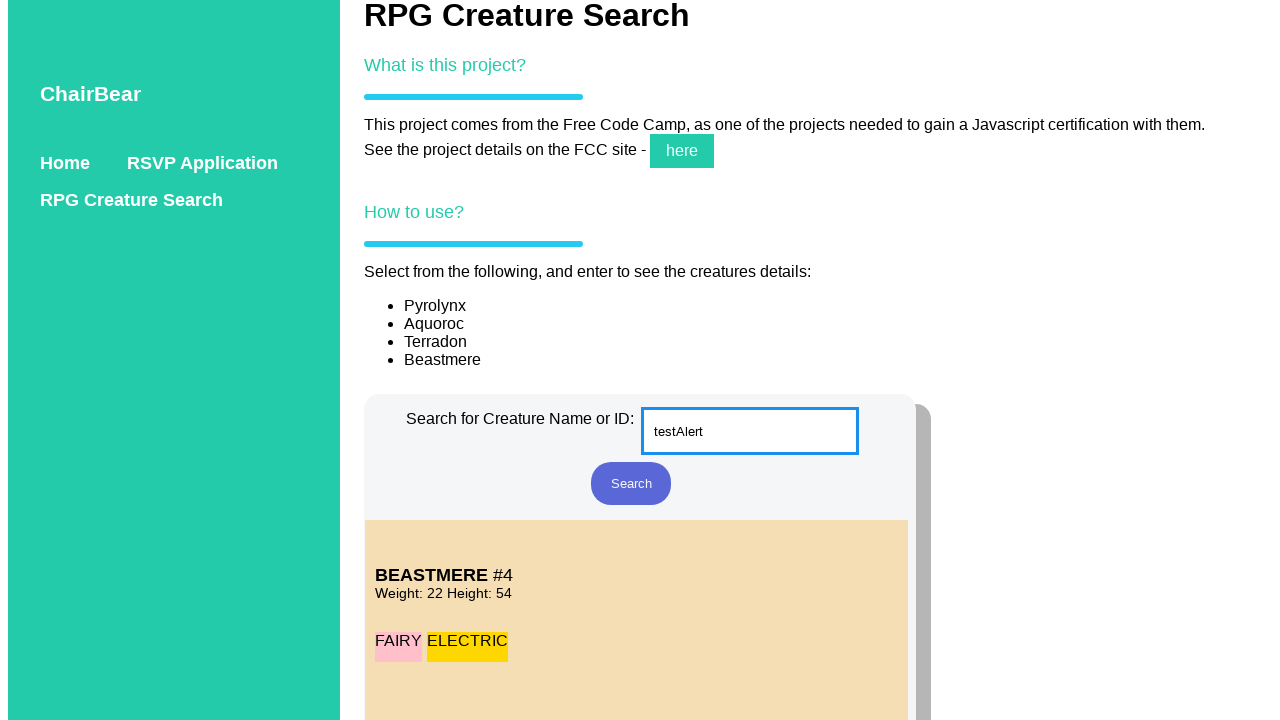

Set up dialog handler to dismiss alerts
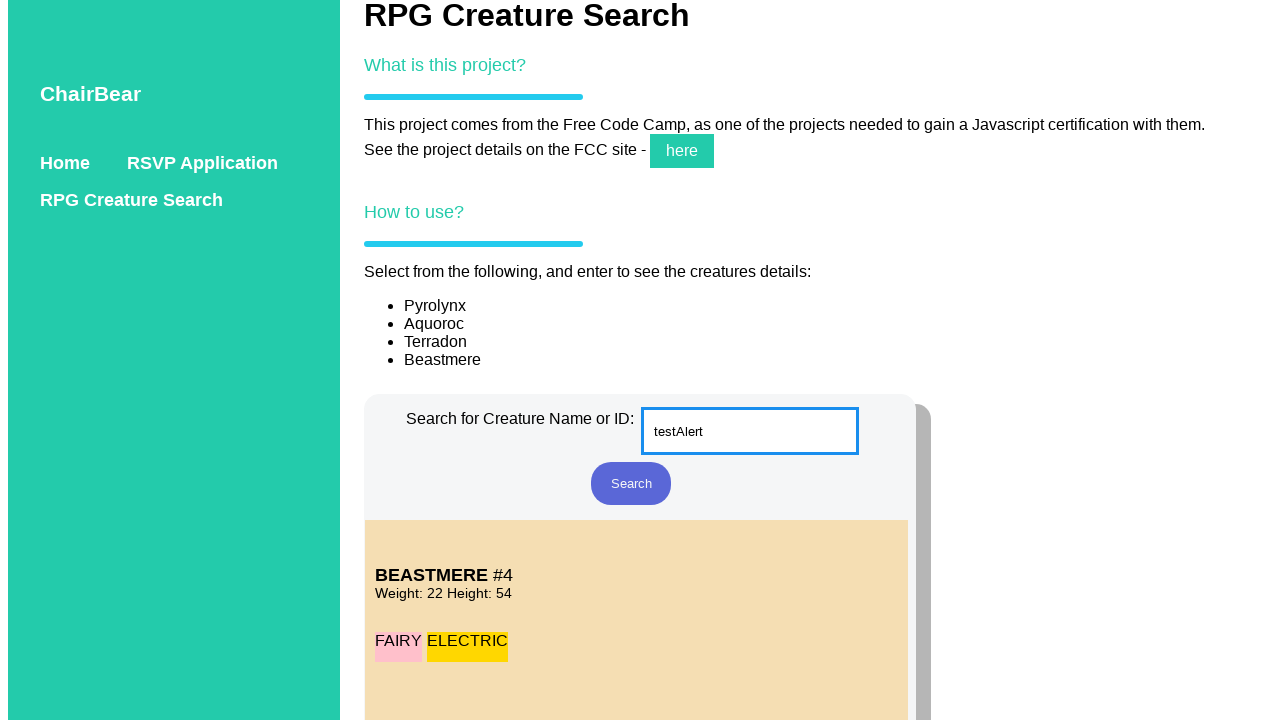

Clicked Search button with invalid creature name and dismissed alert dialog at (631, 484) on internal:role=button[name="Search"i]
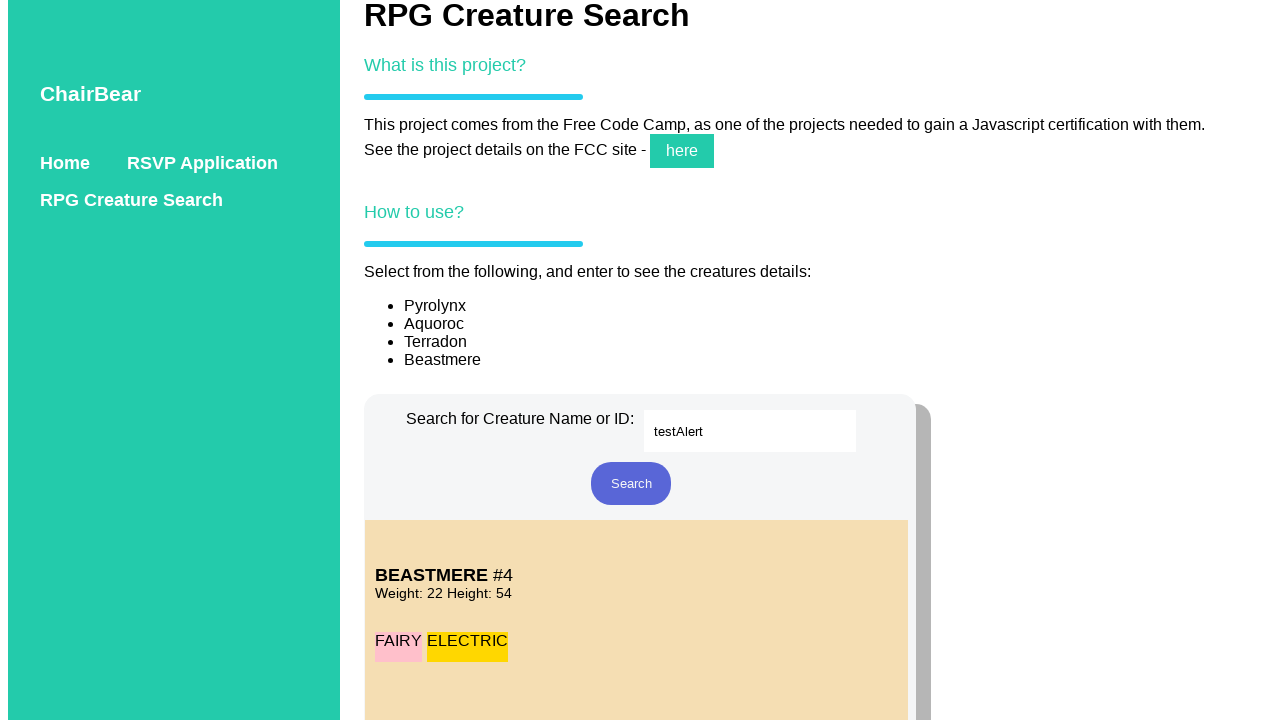

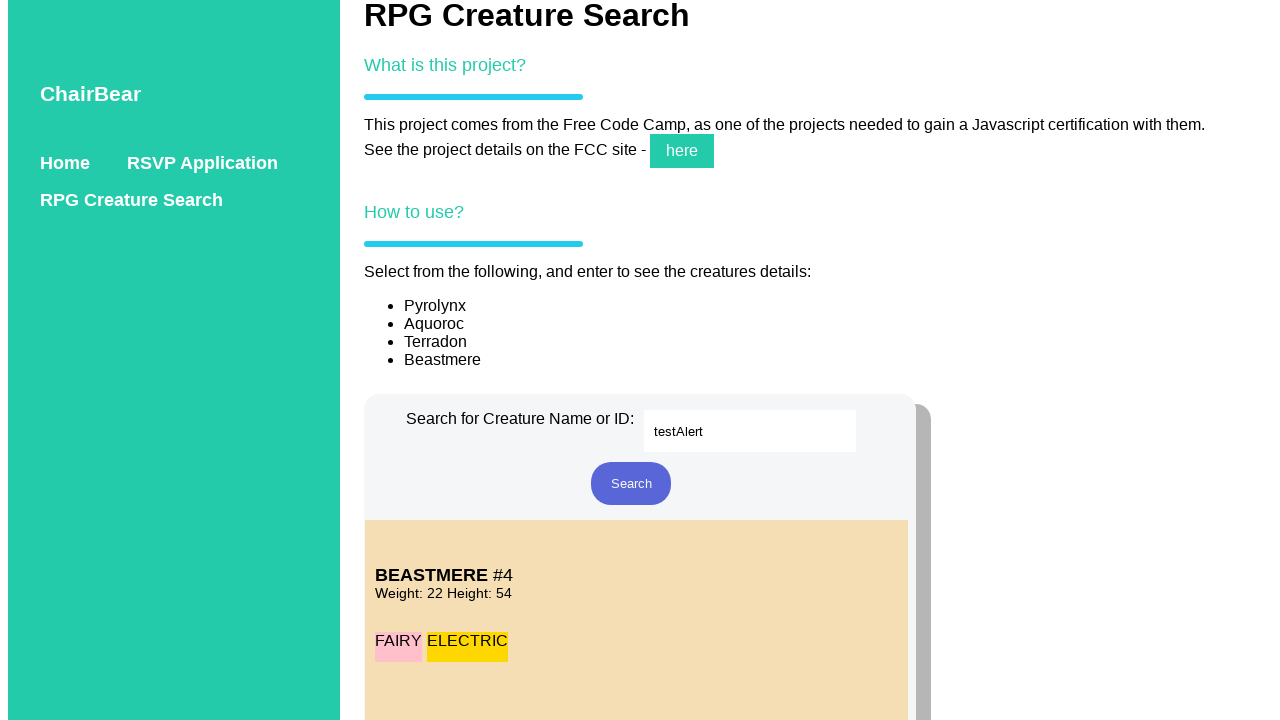